Navigates to Team page and verifies the names of the three site creators

Starting URL: http://www.99-bottles-of-beer.net/

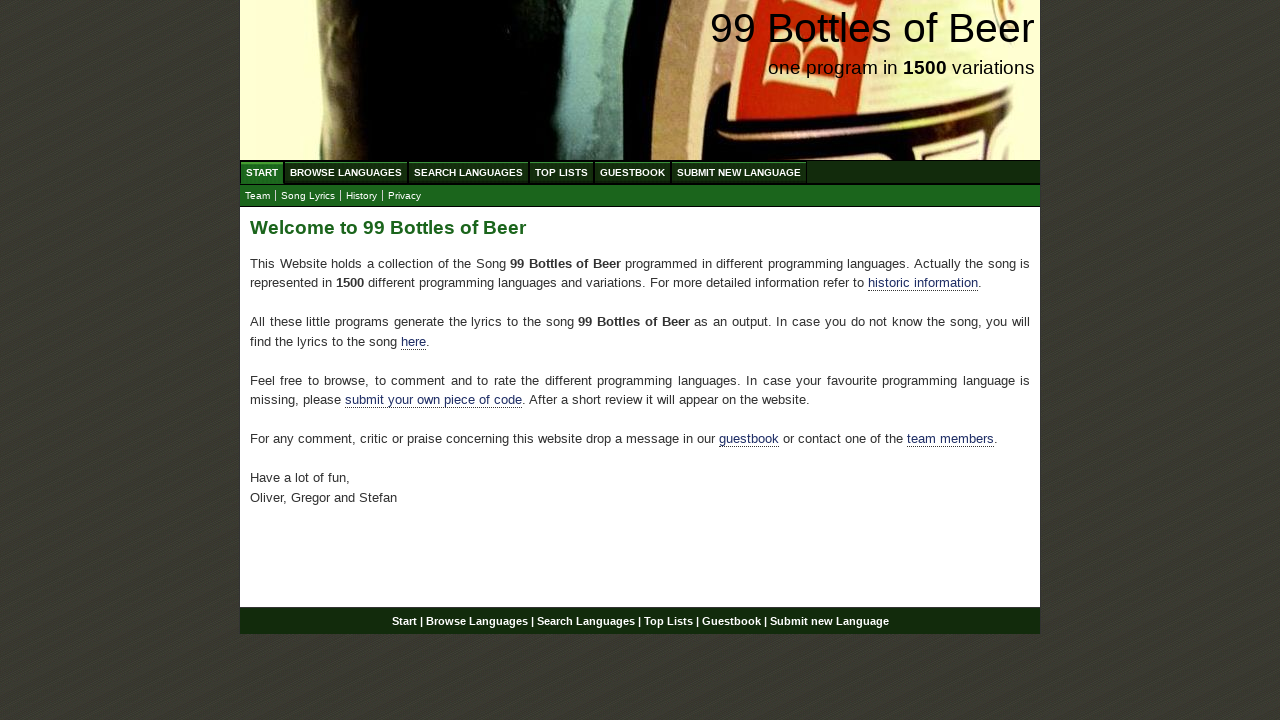

Clicked on Team page link in submenu at (258, 196) on xpath=//body/div[@id='wrap']/div[@id='navigation']/ul[@id='submenu']/li/a
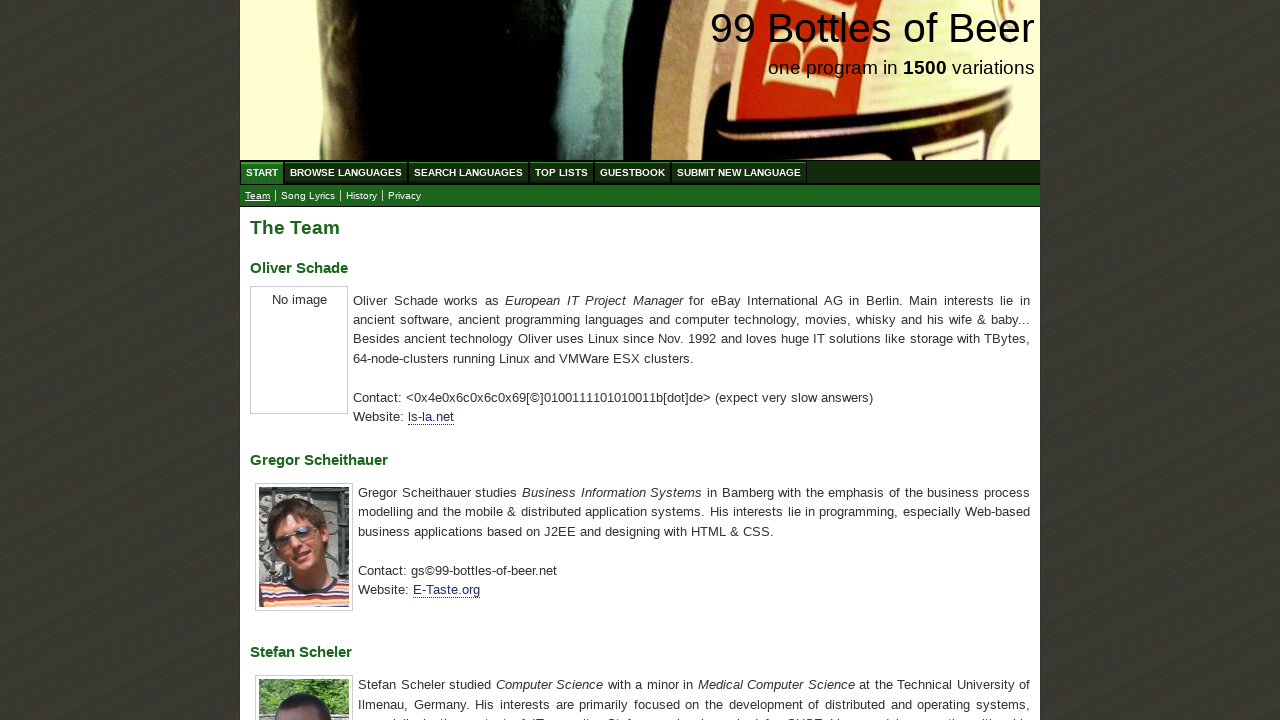

Team page loaded and first creator name element found
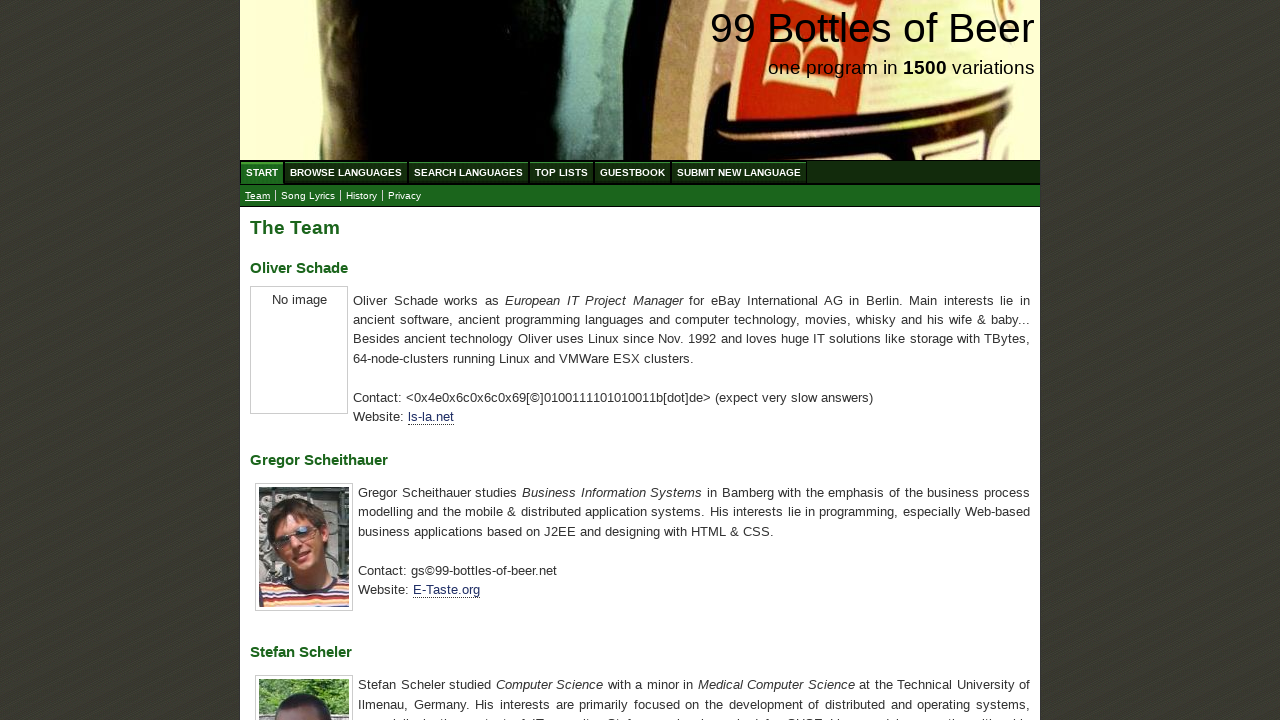

Retrieved first creator name: Oliver Schade
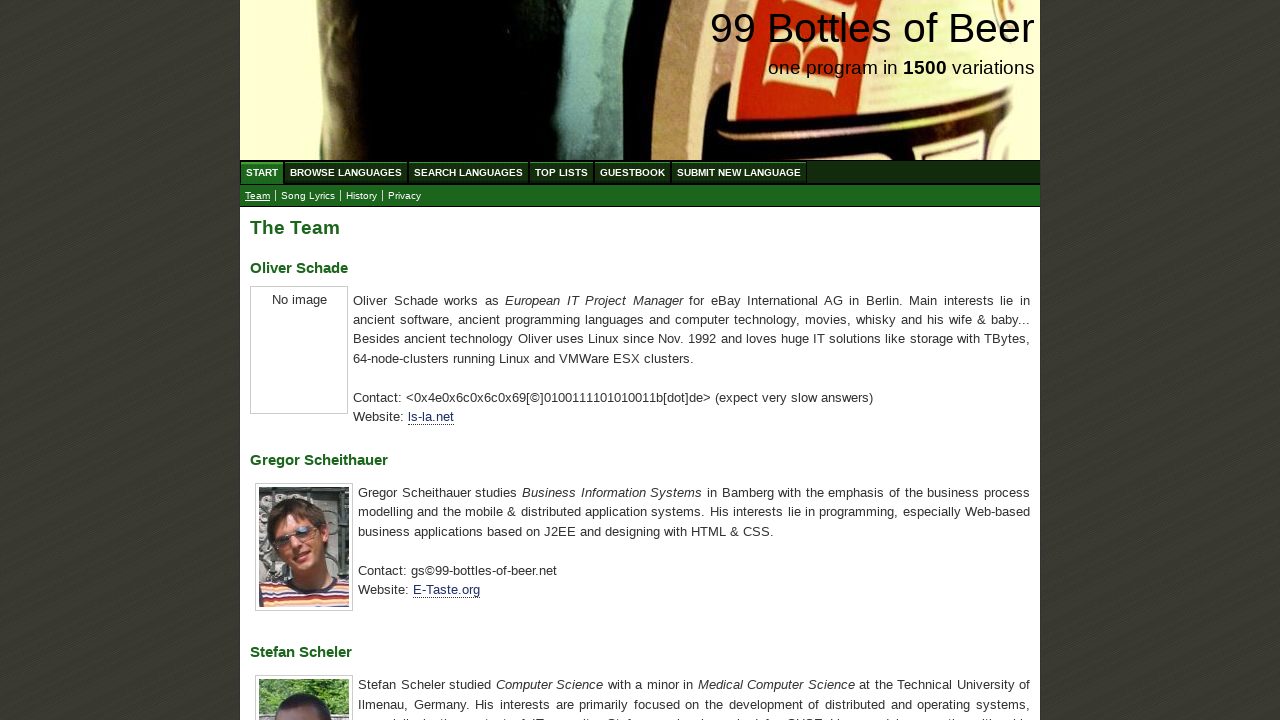

Retrieved second creator name: Gregor Scheithauer
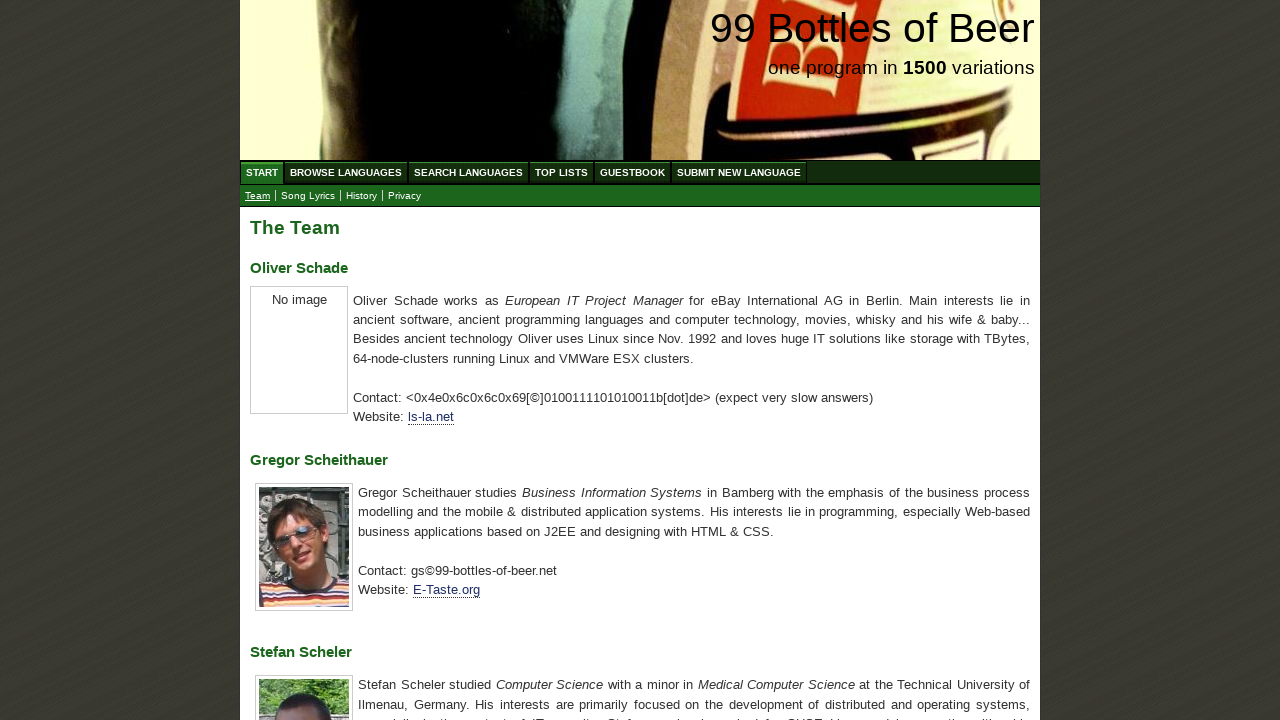

Retrieved third creator name: Stefan Scheler
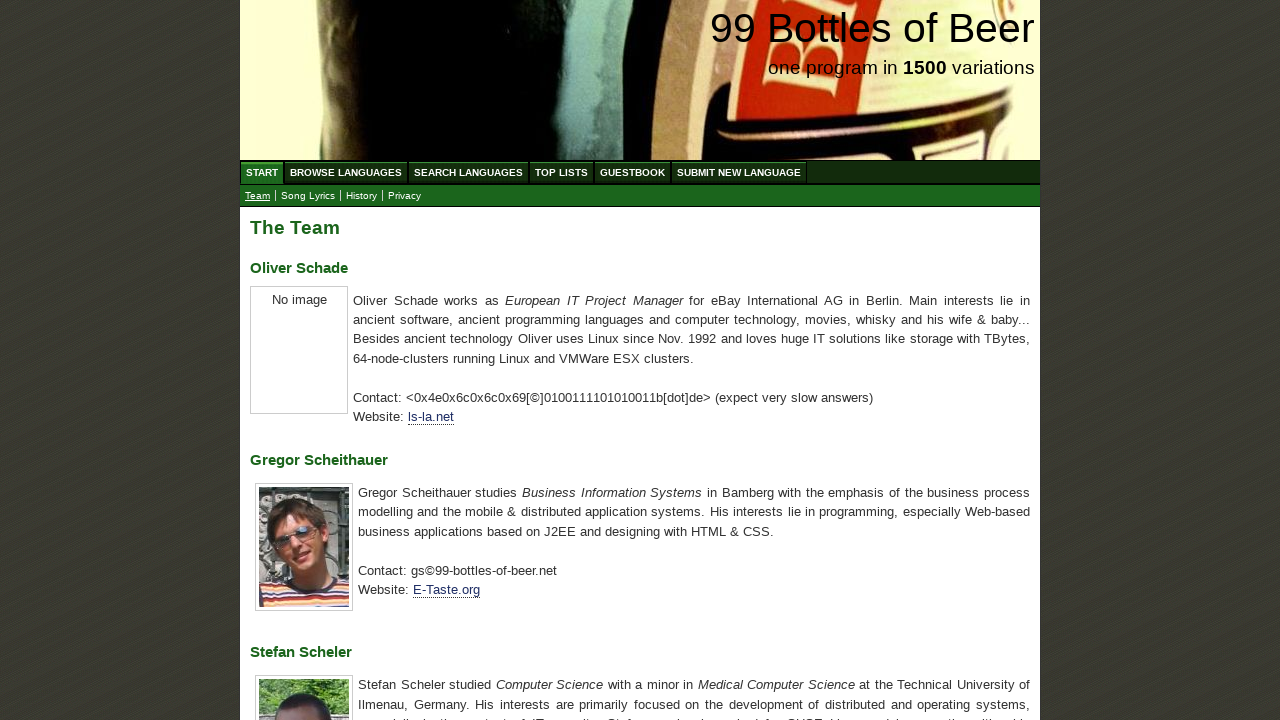

Verified creator names match expected values: ['Oliver Schade', 'Gregor Scheithauer', 'Stefan Scheler']
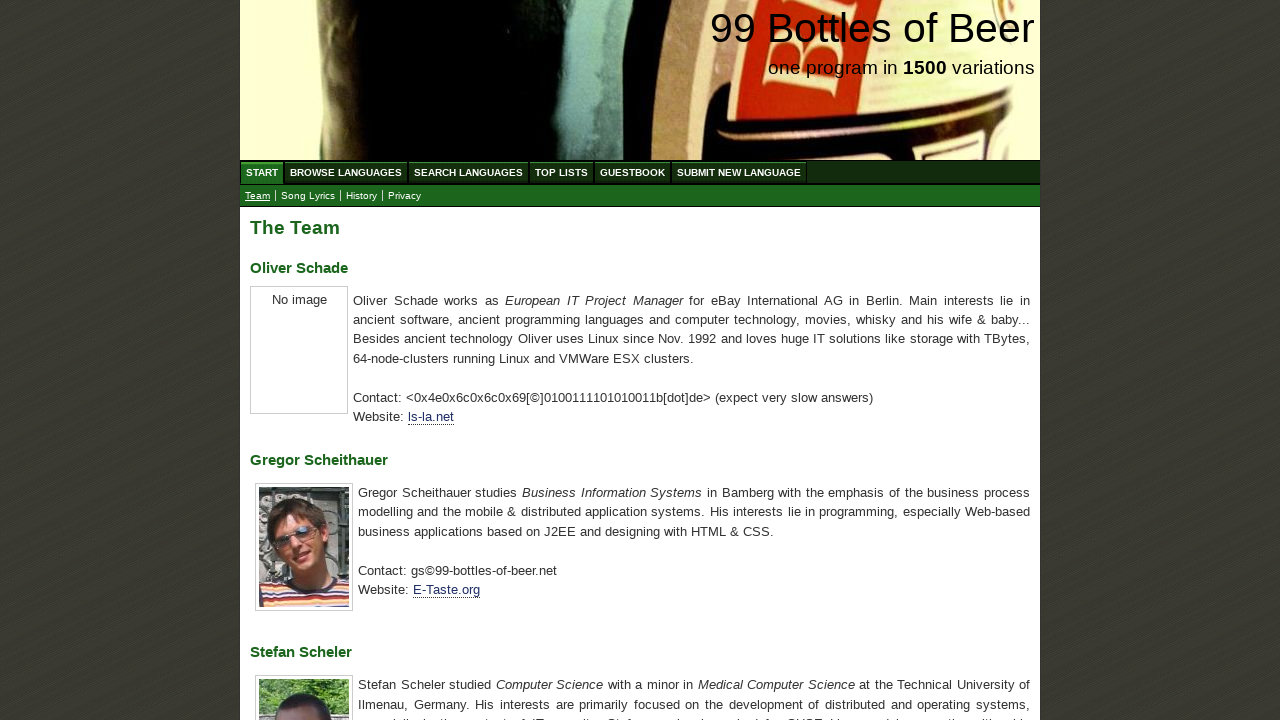

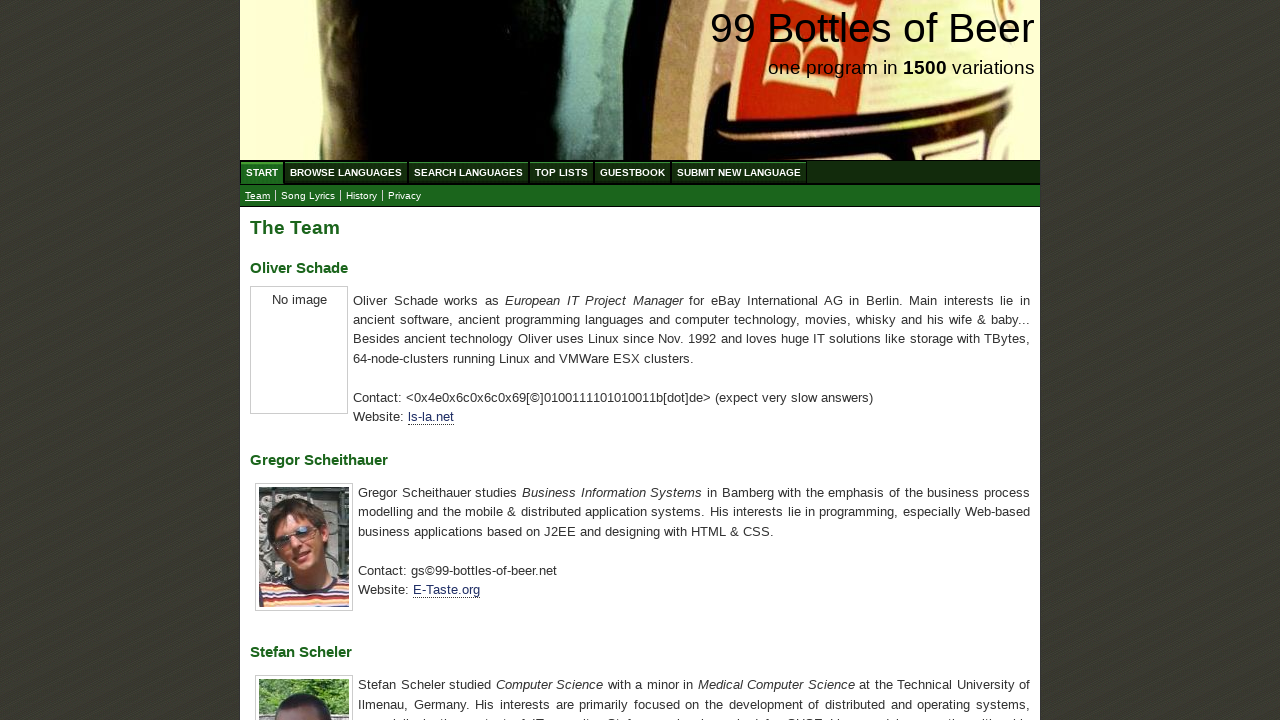